Tests dynamic loading by clicking the Start button and waiting for the "Hello World!" text to become visible

Starting URL: https://automationfc.github.io/dynamic-loading/

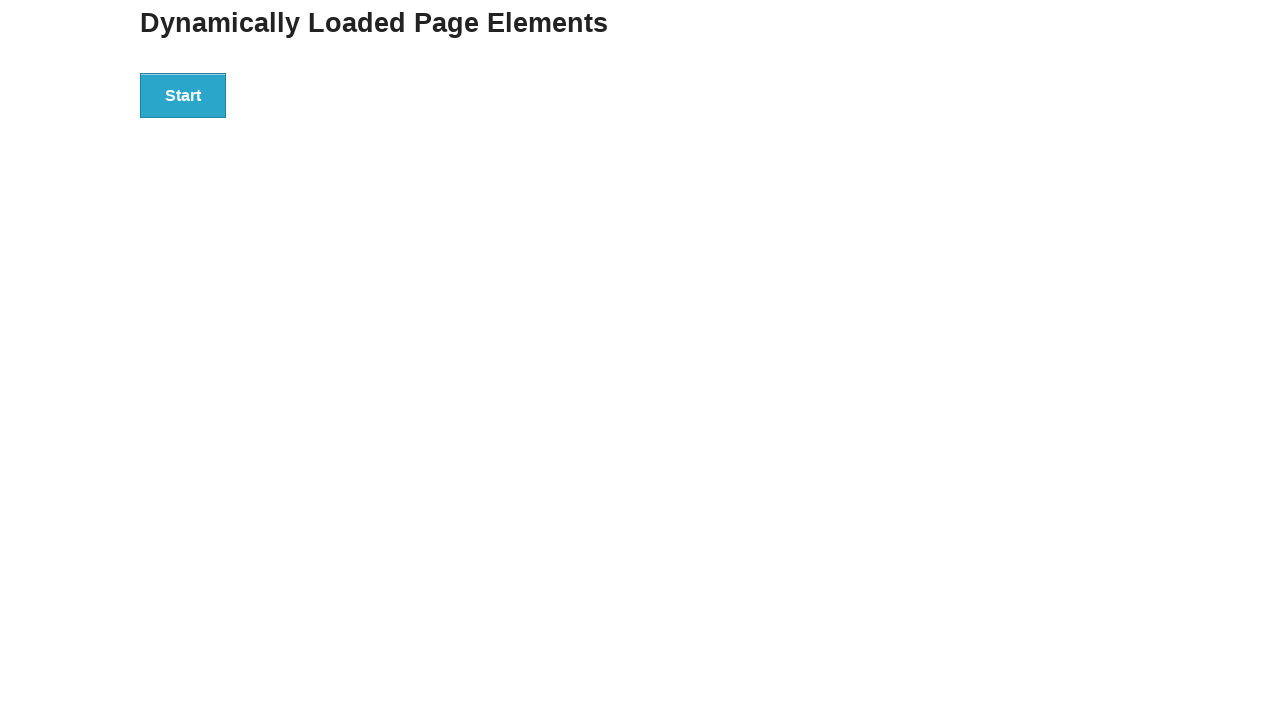

Navigated to dynamic loading test page
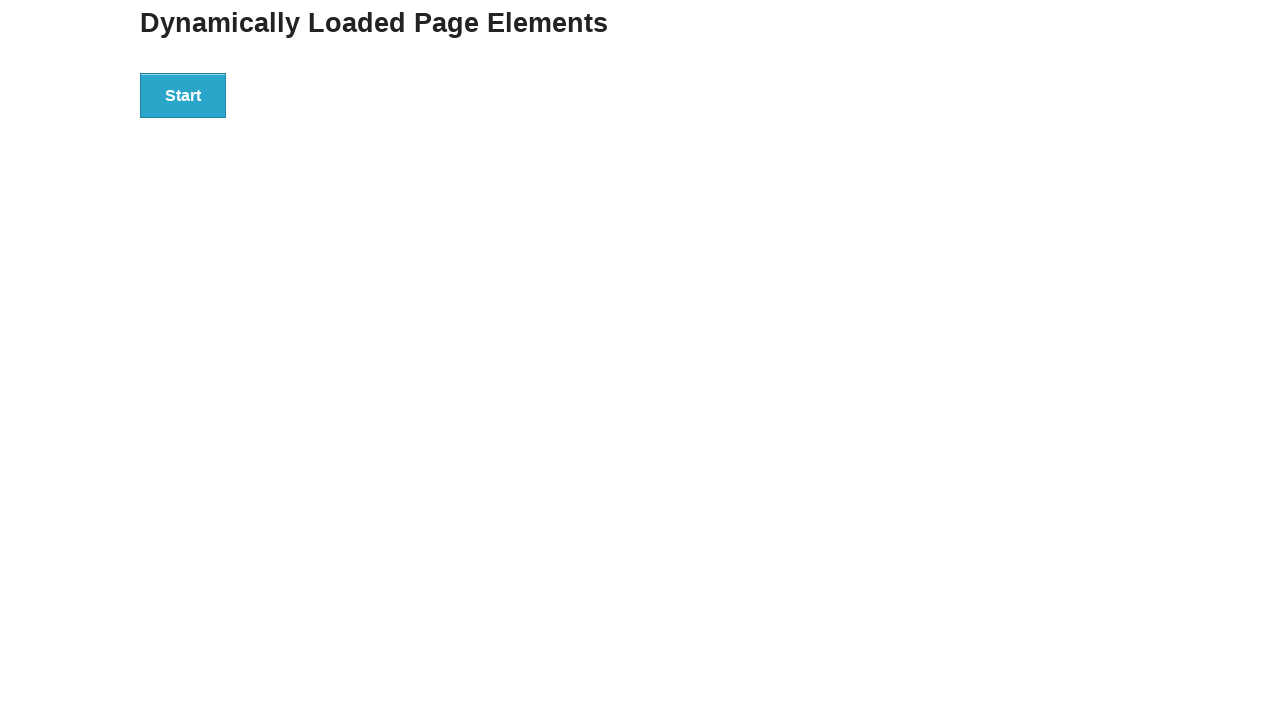

Clicked Start button to initiate dynamic loading at (183, 95) on xpath=//*[text()='Start']
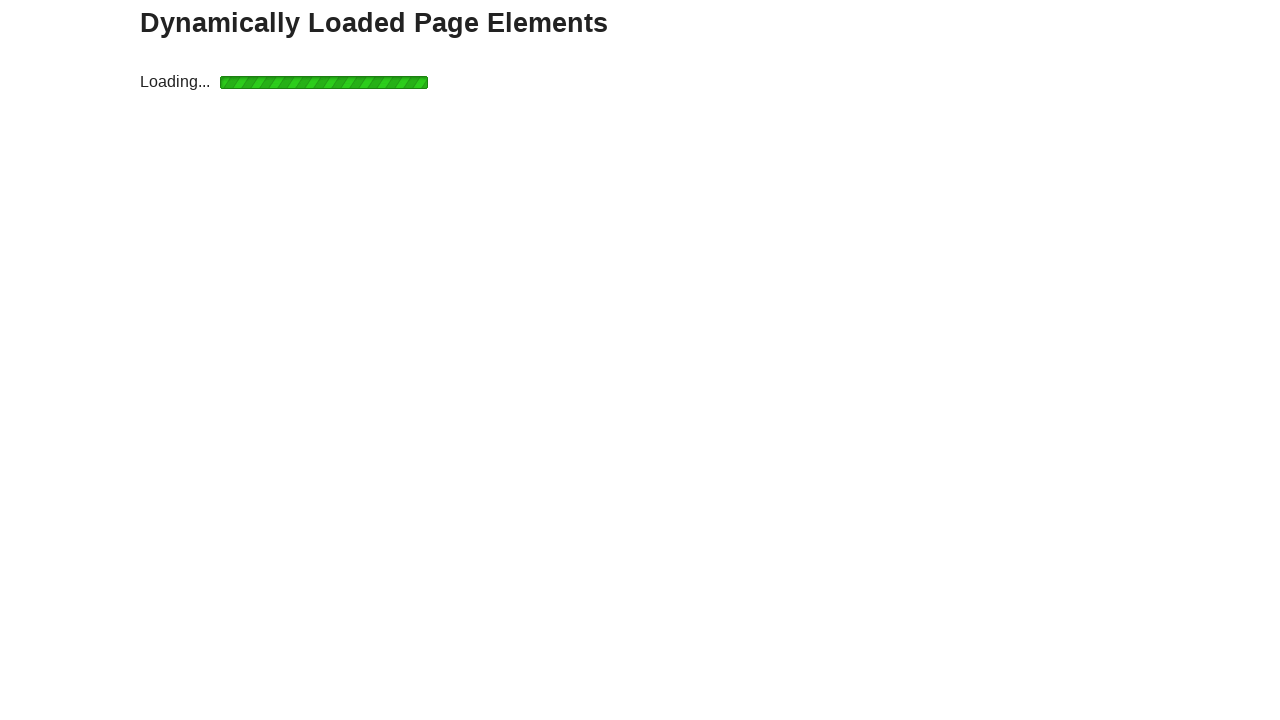

Waited for 'Hello World!' text to become visible
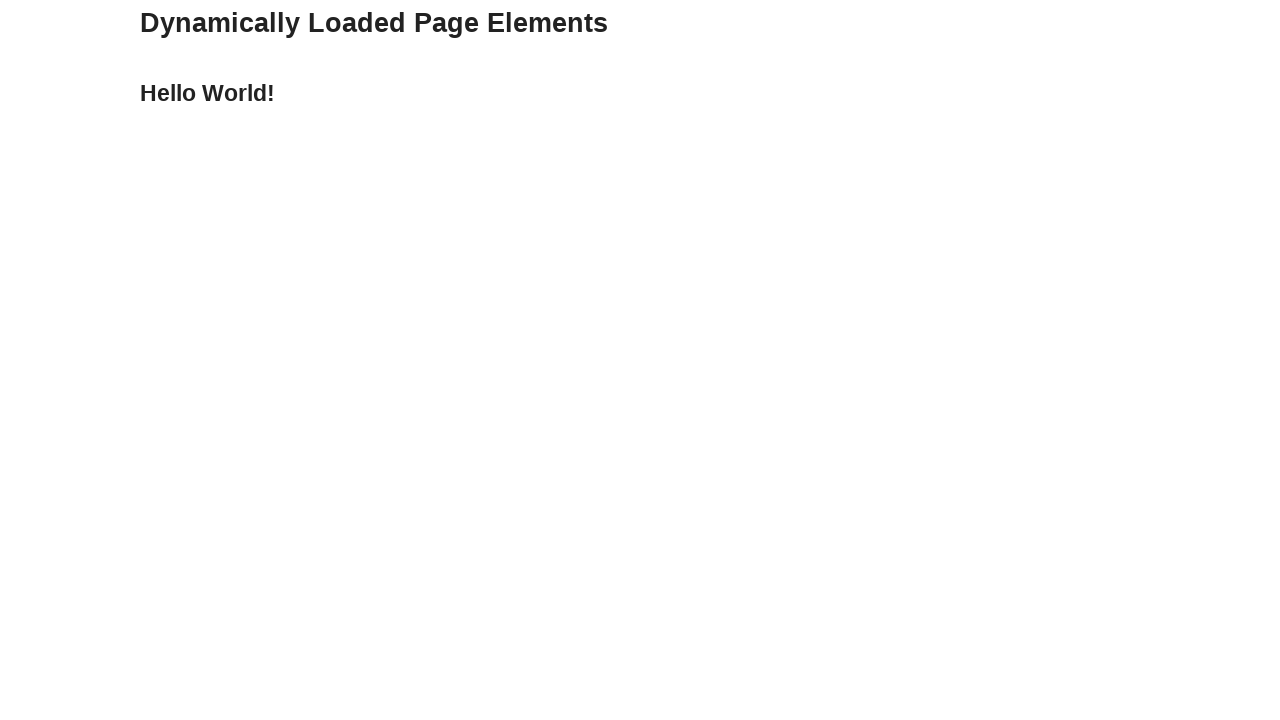

Verified 'Hello World!' text is visible on the page
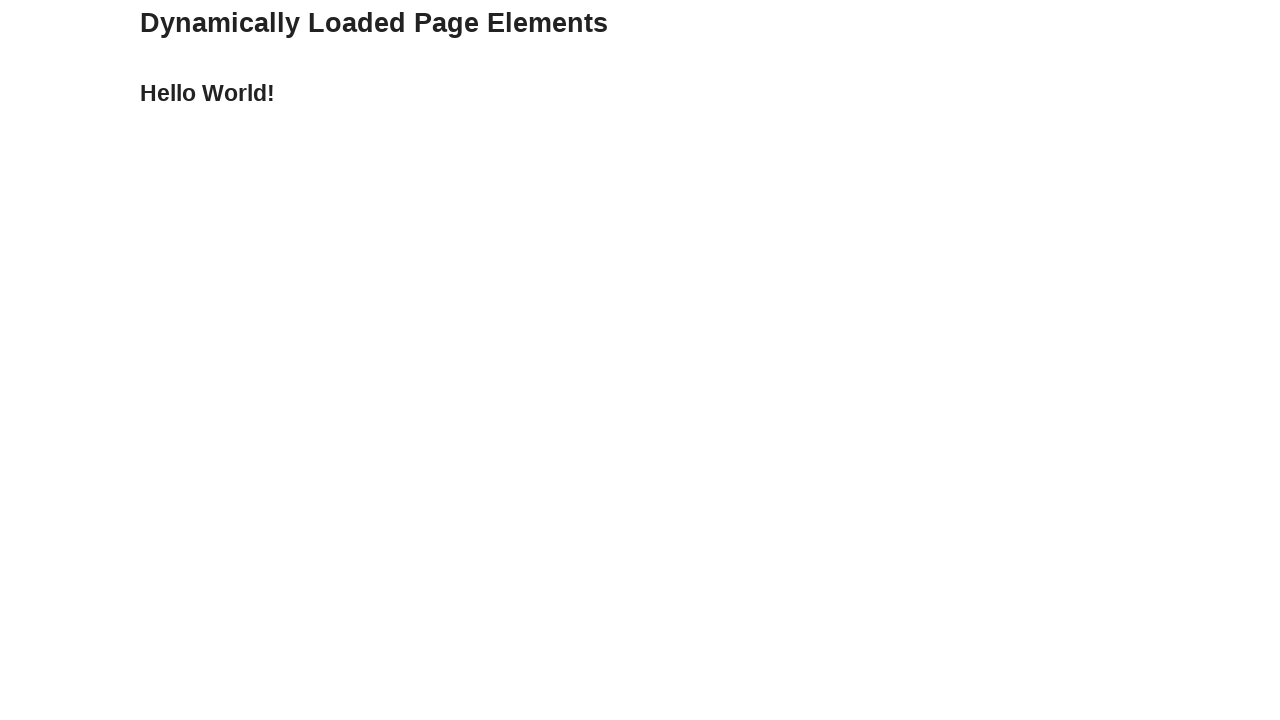

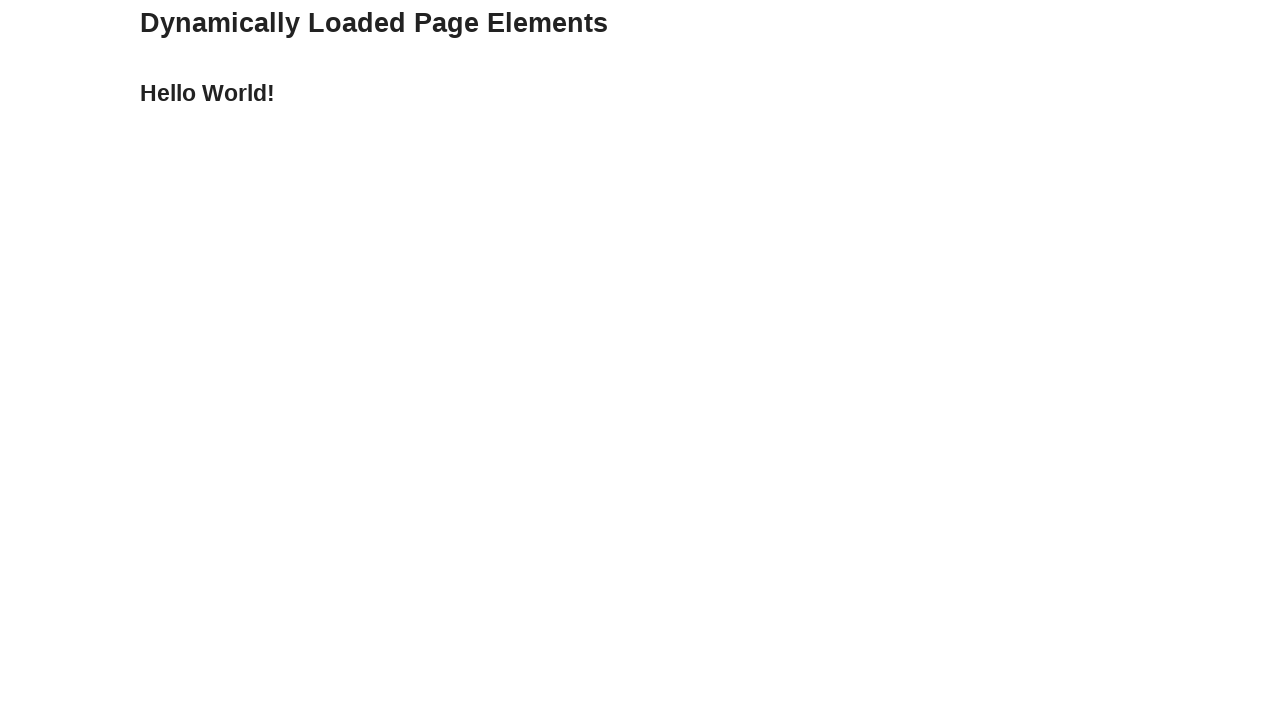